Tests a demo form by filling out personal information fields including full name, email, phone number, gender, years of experience, skills checkboxes, QA tools selection, and other details textarea.

Starting URL: https://qavalidation.com/demo-form/

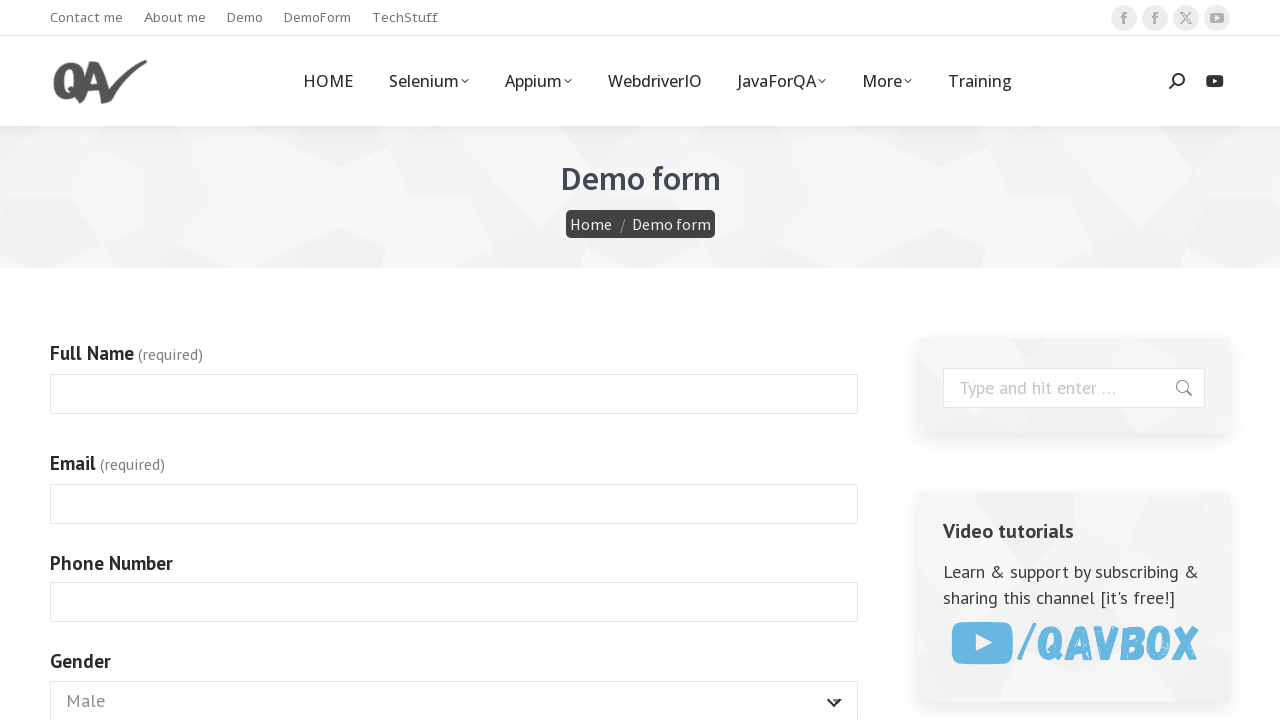

Clicked full name field at (454, 394) on #g4072-fullname
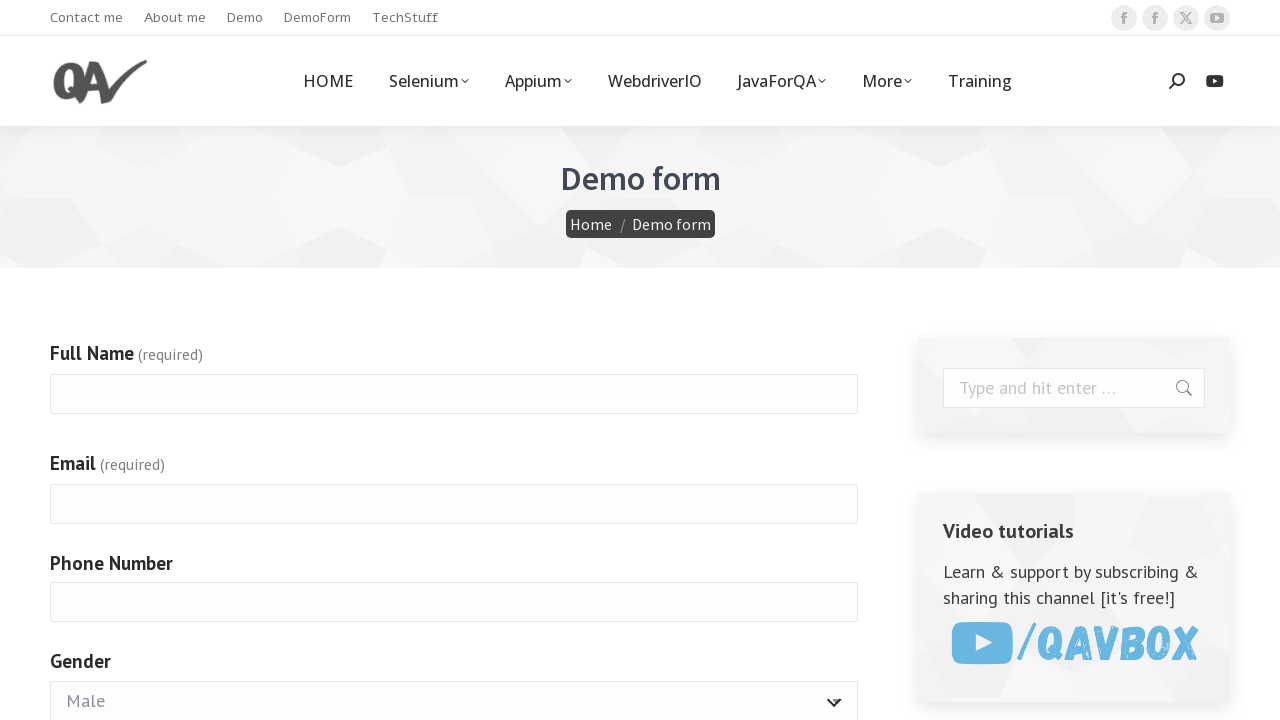

Filled full name field with 'Aparna' on #g4072-fullname
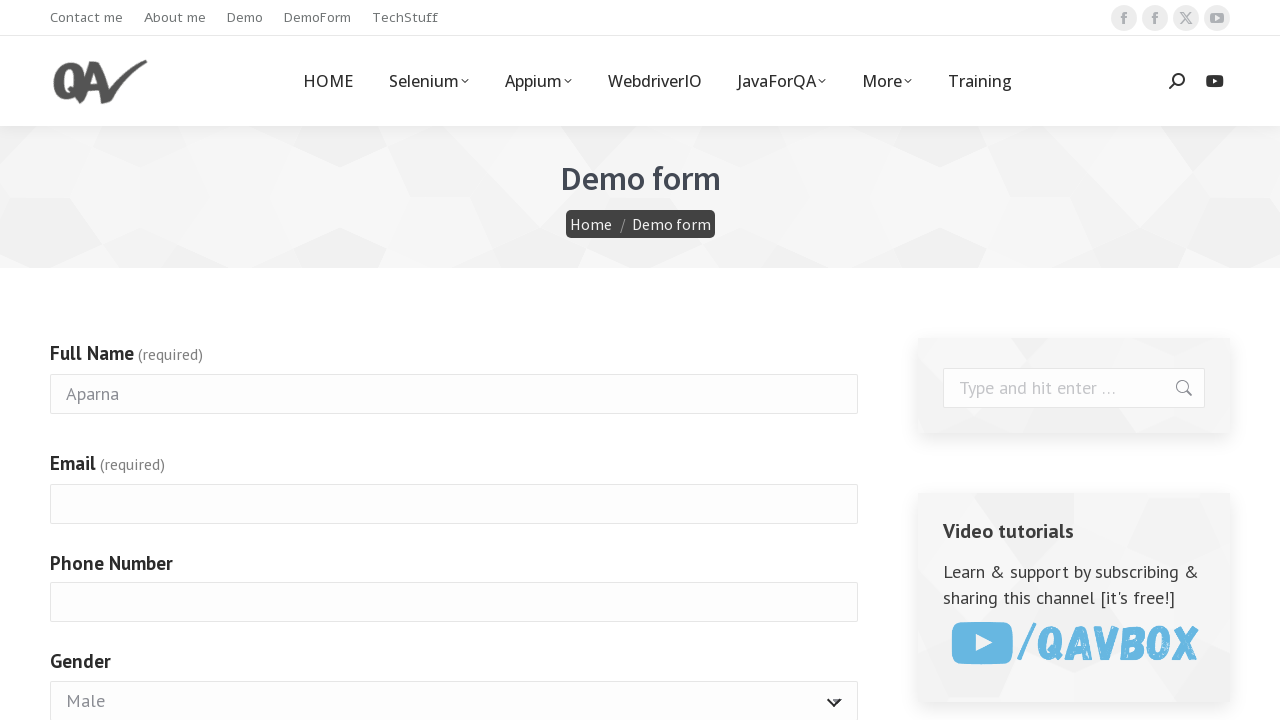

Filled email field with 'aprna12345@gmail.com' on #g4072-email
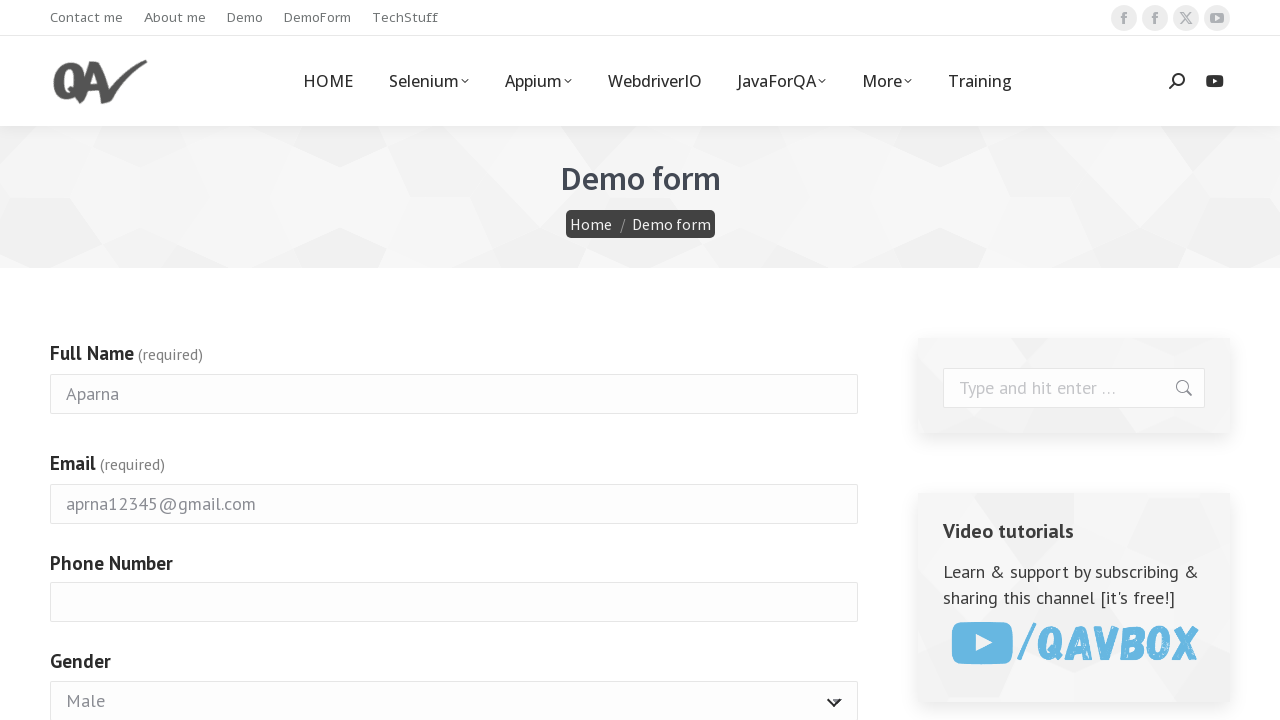

Filled phone number field with '7083573291' on #g4072-phonenumber
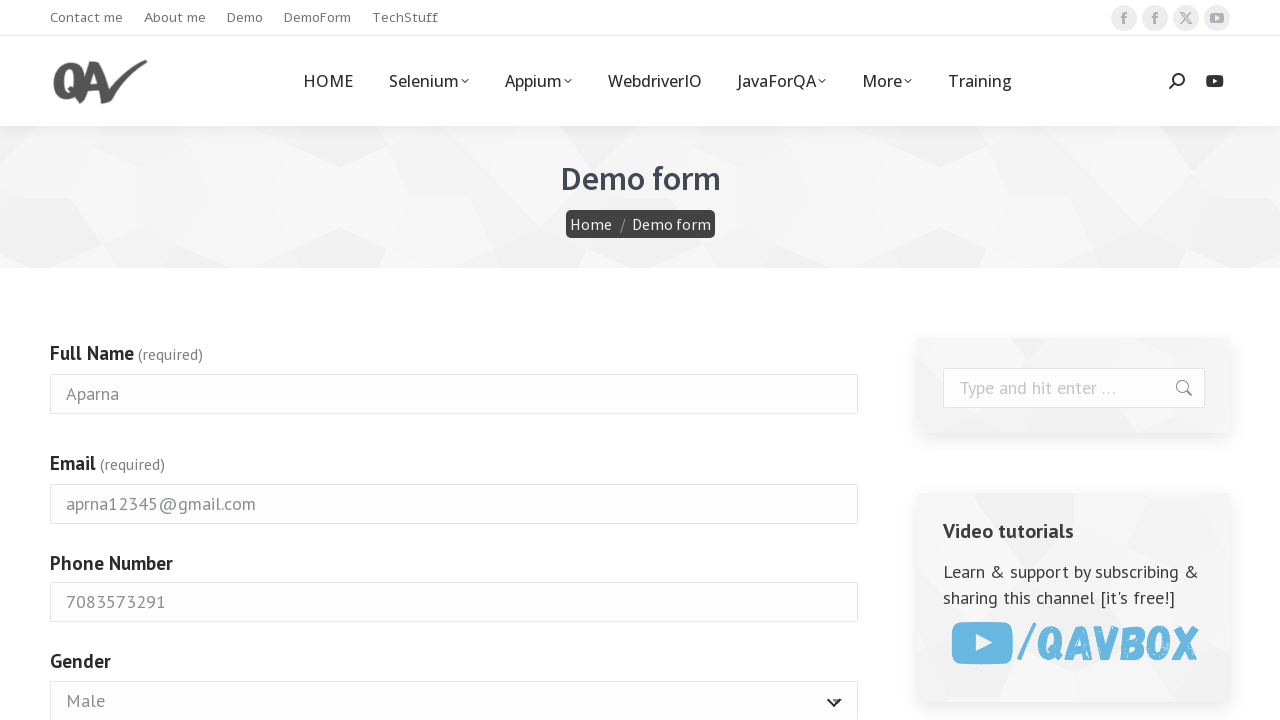

Selected 'Female' from gender dropdown on #g4072-gender
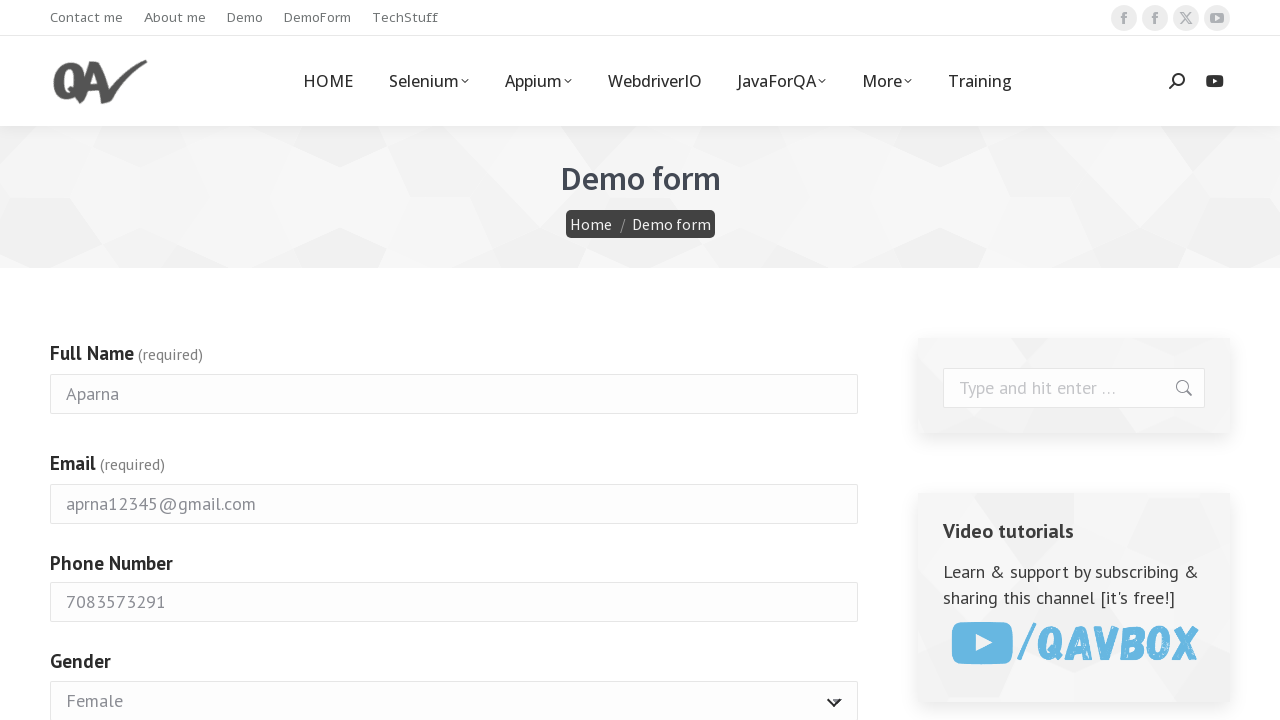

Selected years of experience option 1 at (59, 360) on #g4072-yearsofexperience-1
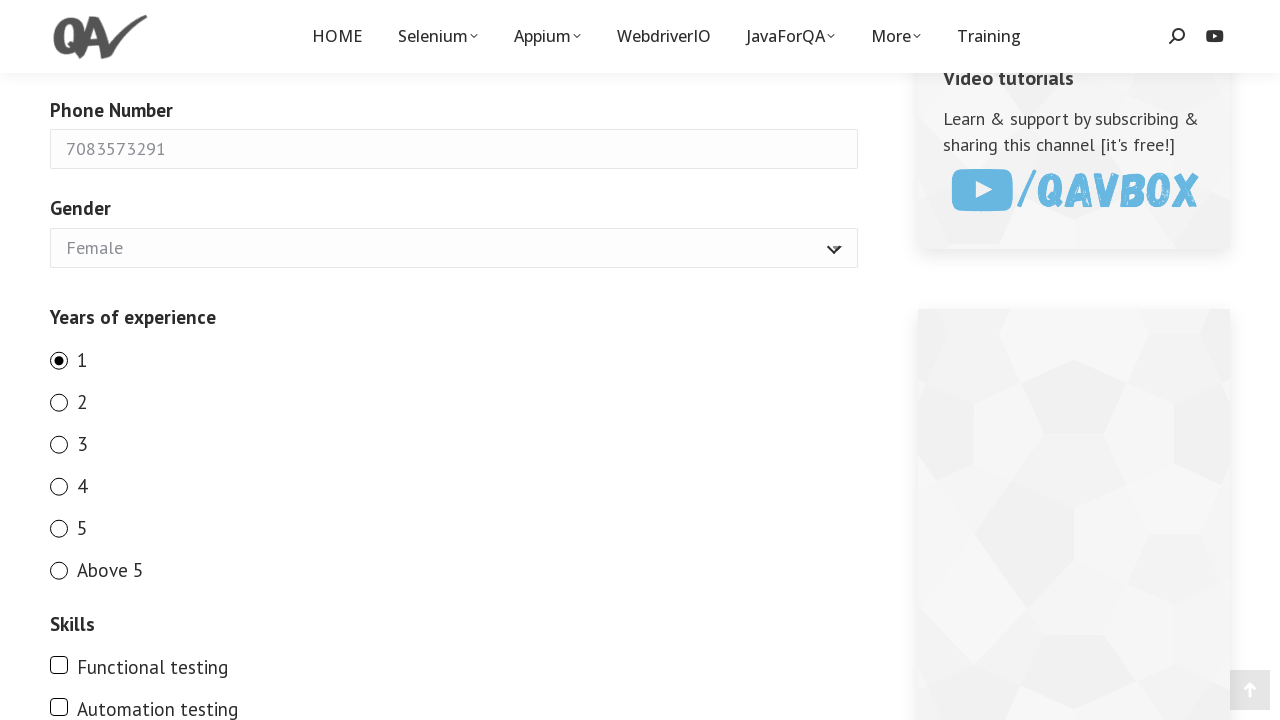

Selected years of experience option 2 at (59, 402) on #g4072-yearsofexperience-2
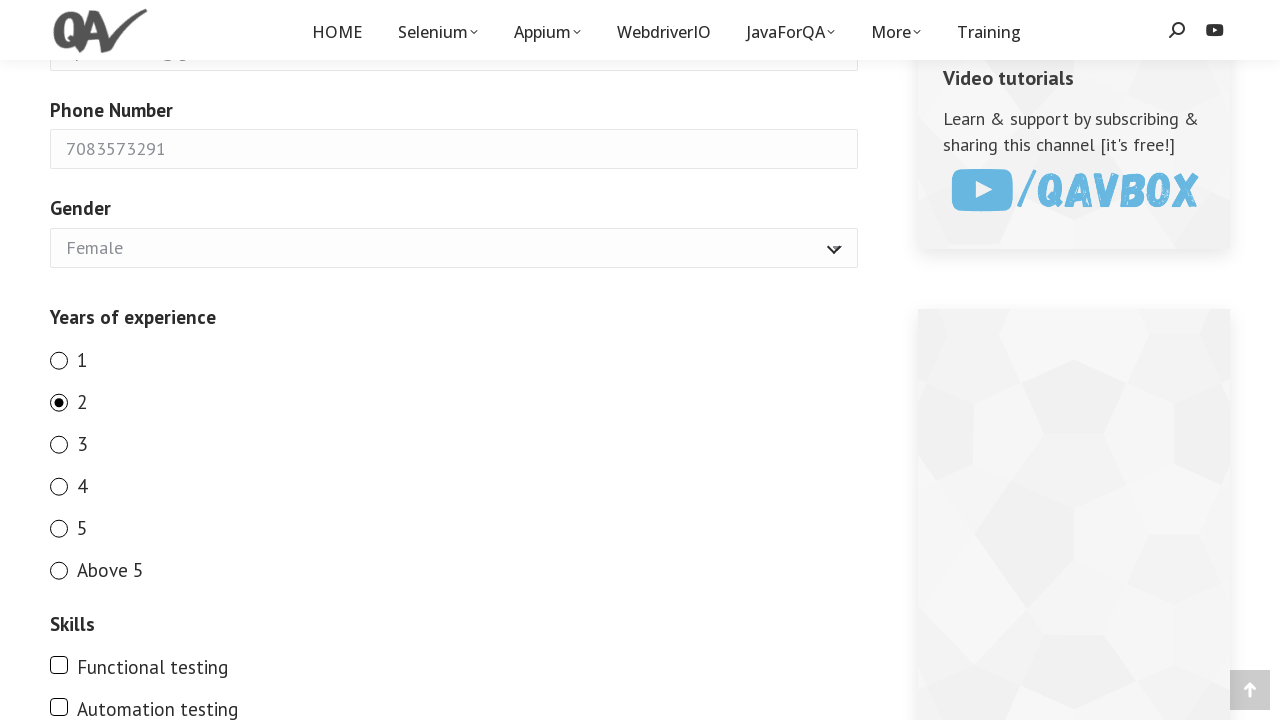

Selected years of experience option 3 at (59, 444) on #g4072-yearsofexperience-3
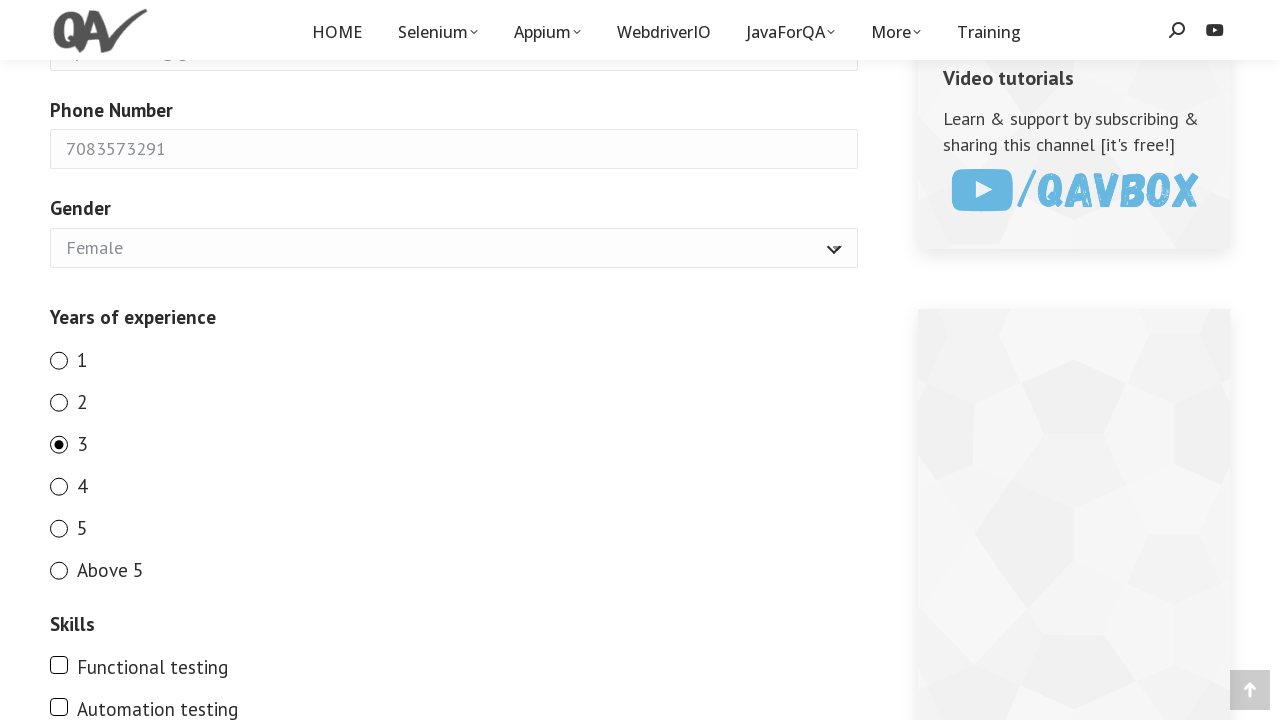

Selected years of experience option 4 at (59, 486) on #g4072-yearsofexperience-4
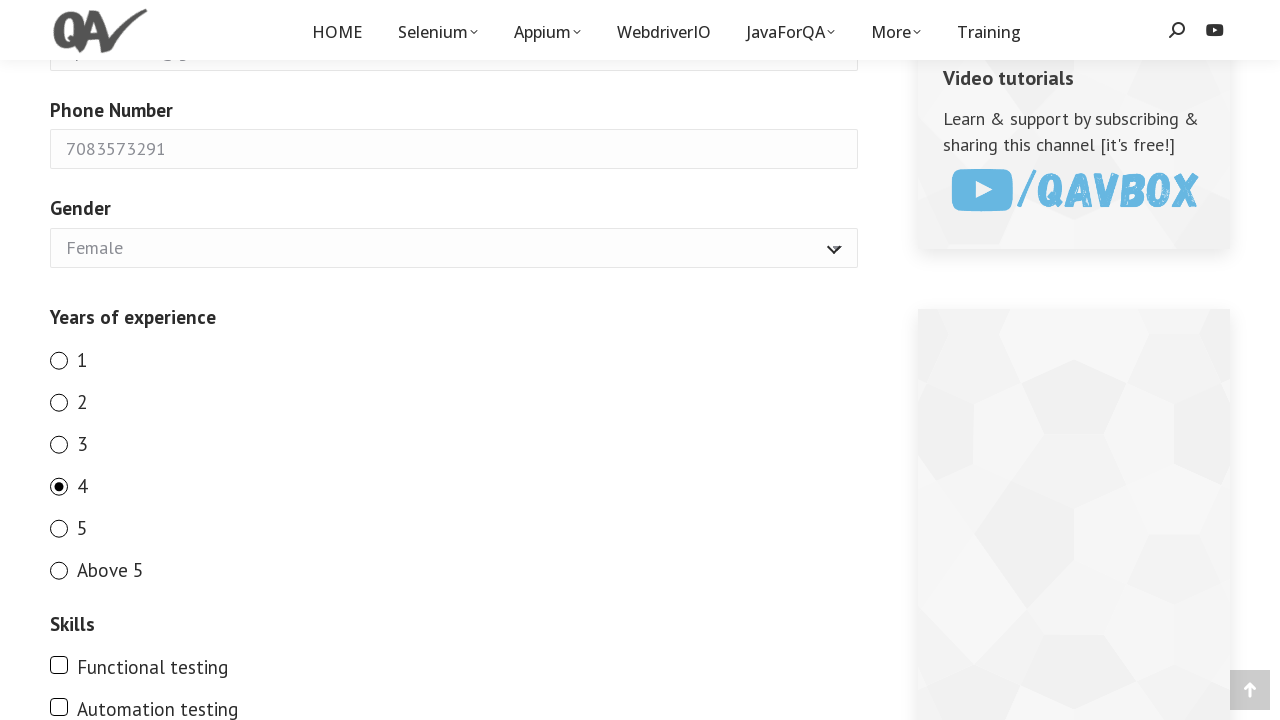

Selected years of experience option 5 at (59, 528) on #g4072-yearsofexperience-5
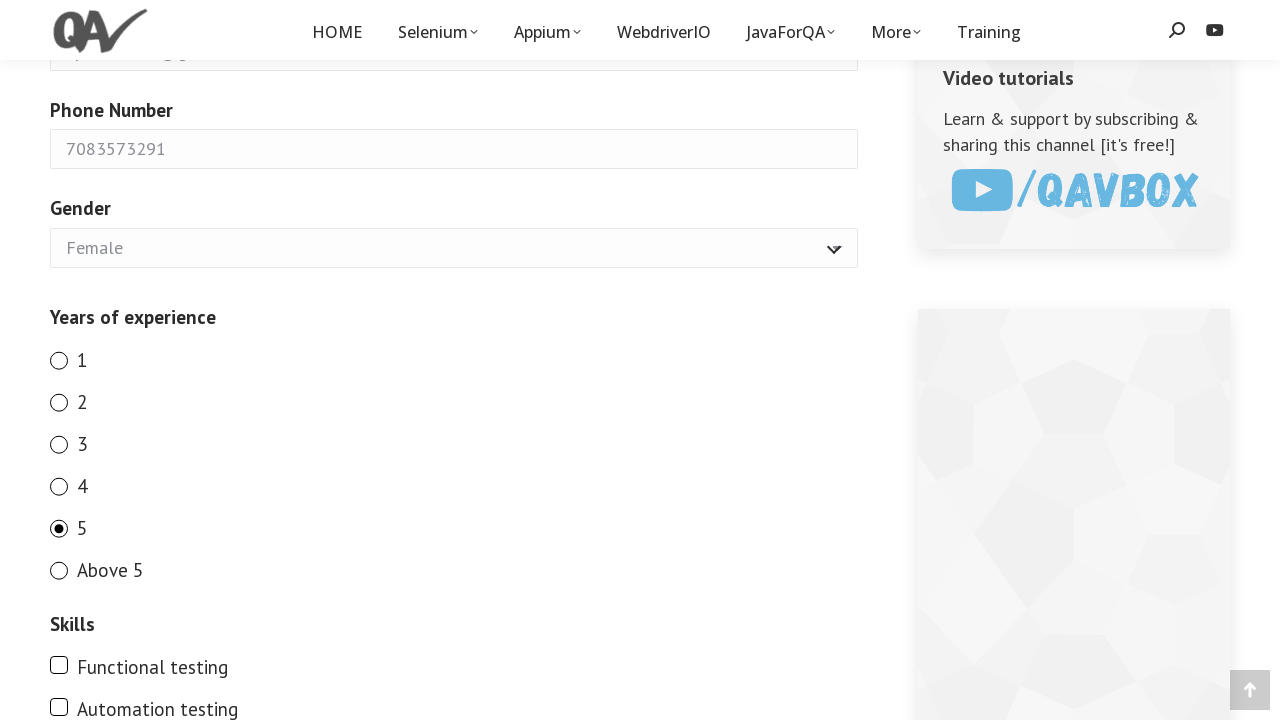

Selected 'Above 5' years of experience at (59, 570) on input[id='g4072-yearsofexperience-Above 5']
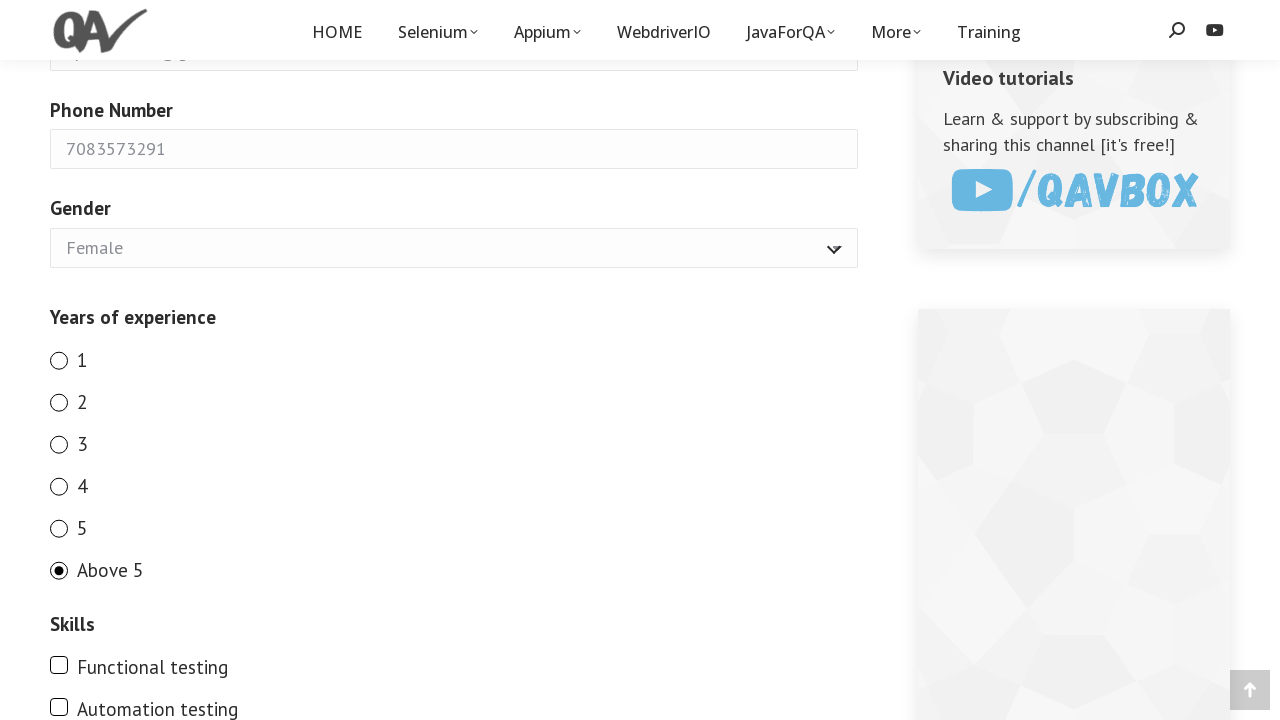

Checked 'Functional testing' skill at (59, 664) on input[id='g4072-skills-Functional testing']
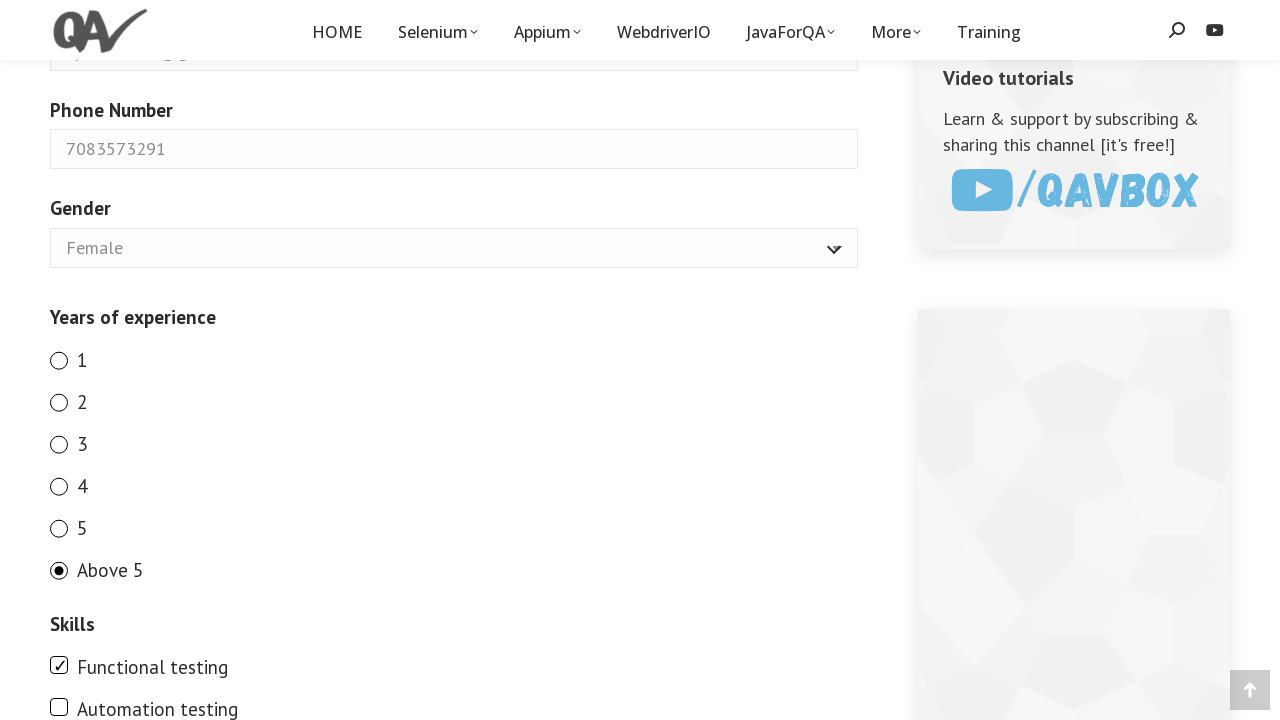

Checked 'Automation testing' skill at (59, 706) on input[id='g4072-skills-Automation testing']
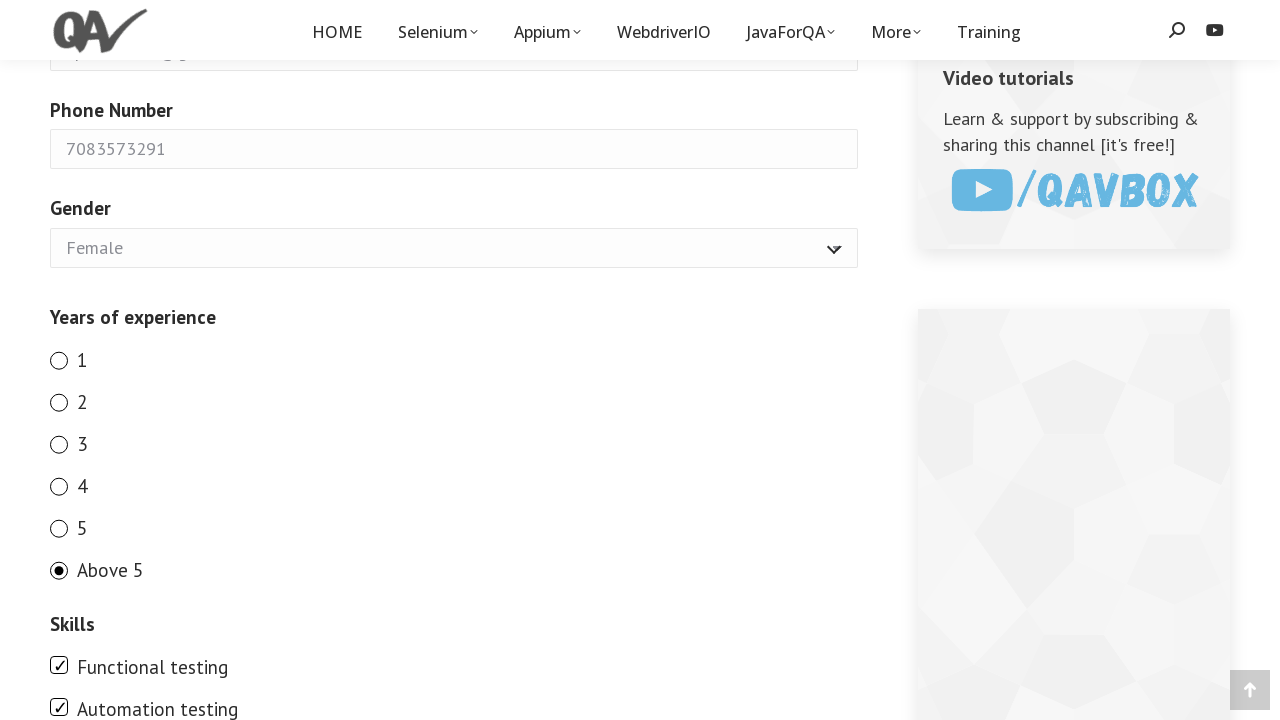

Checked 'API testing' skill at (59, 360) on input[id='g4072-skills-API testing']
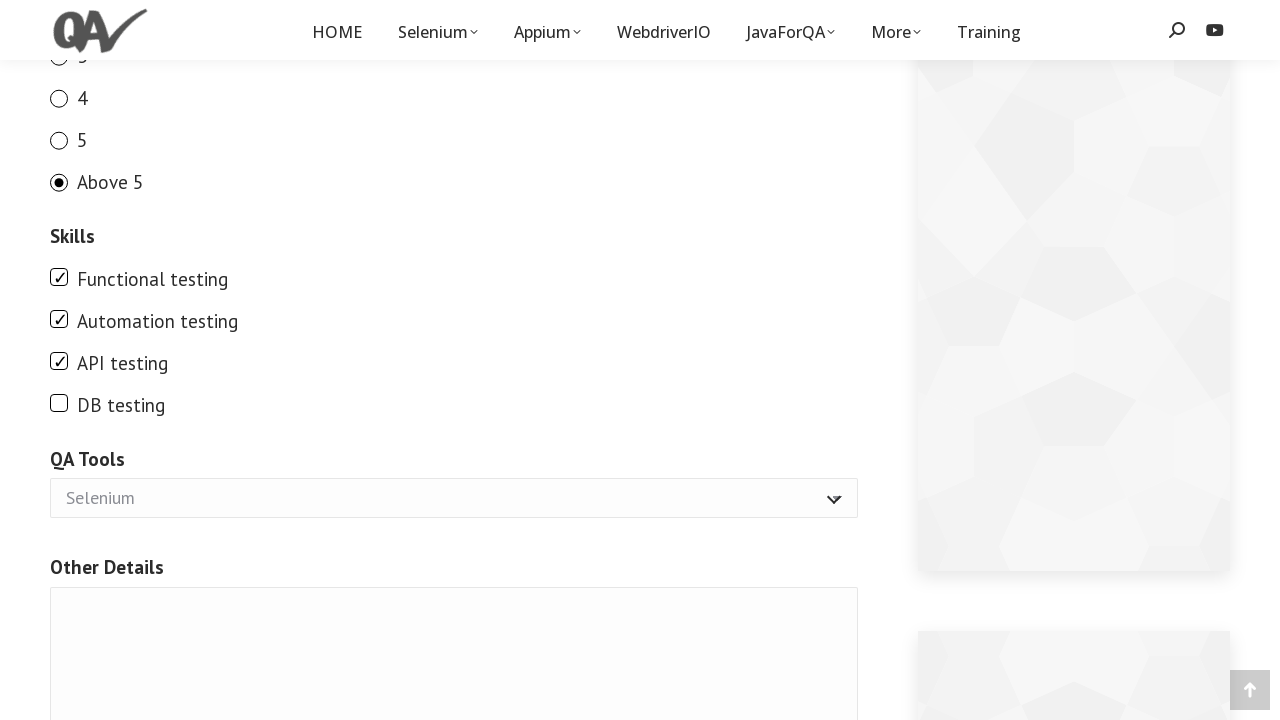

Checked 'DB testing' skill at (59, 402) on input[id='g4072-skills-DB testing']
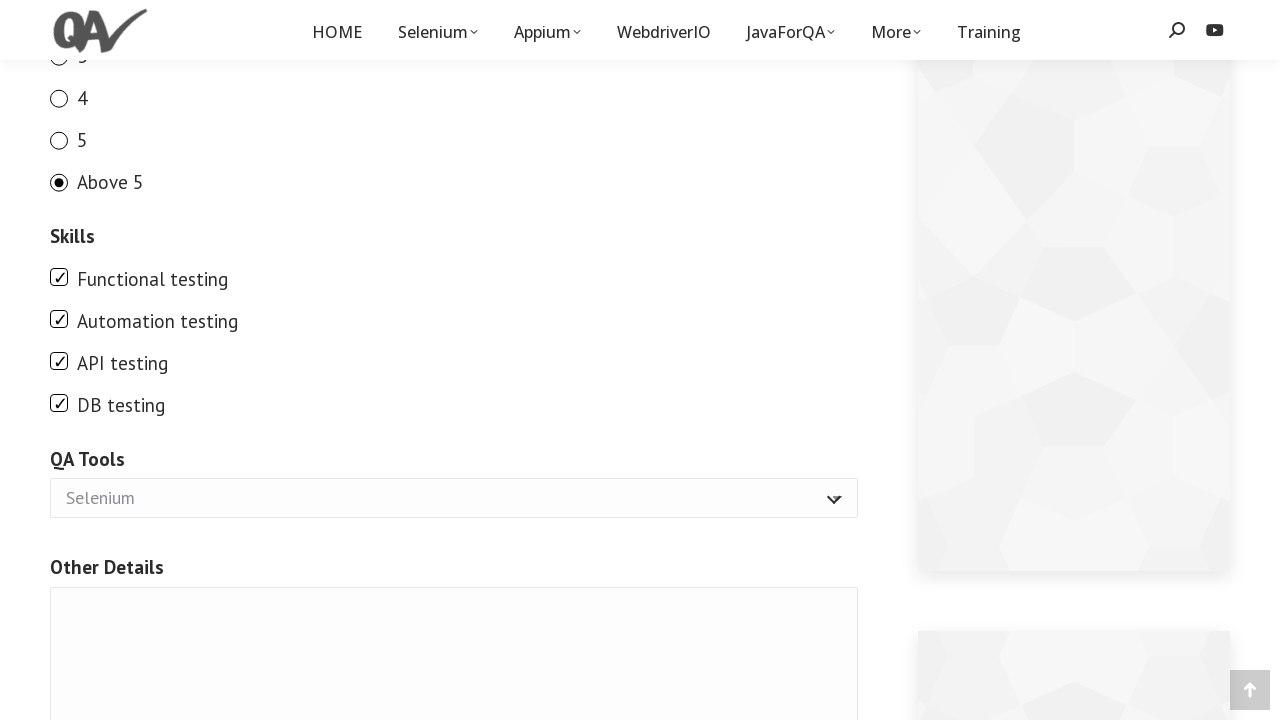

Selected 'Selenium' from QA tools on #g4072-qatools
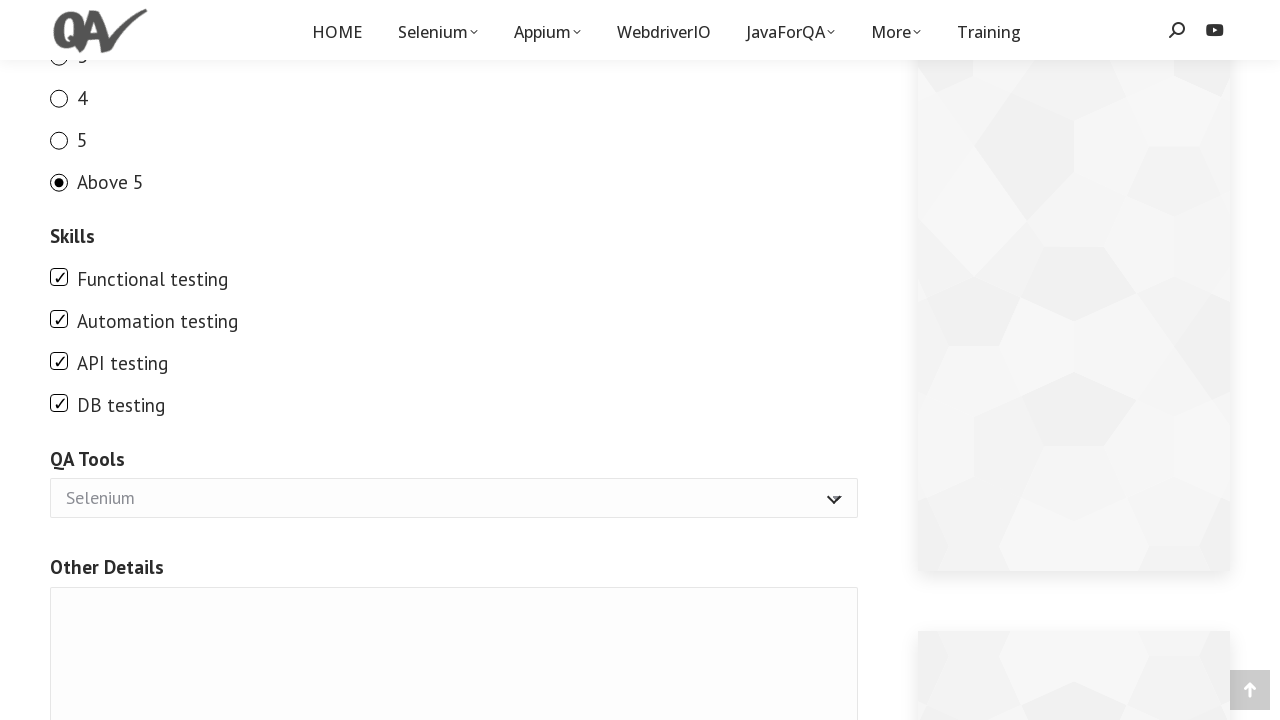

Selected 'Appium' from QA tools on #g4072-qatools
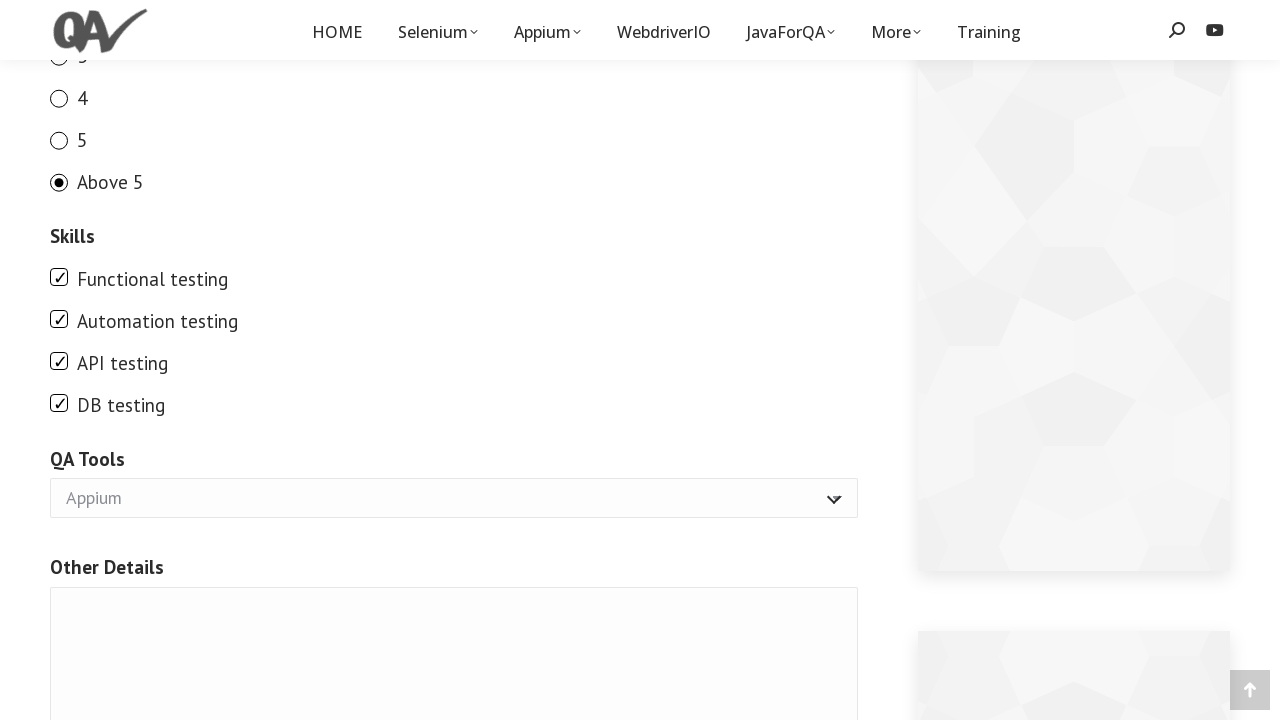

Selected 'Cypress' from QA tools on #g4072-qatools
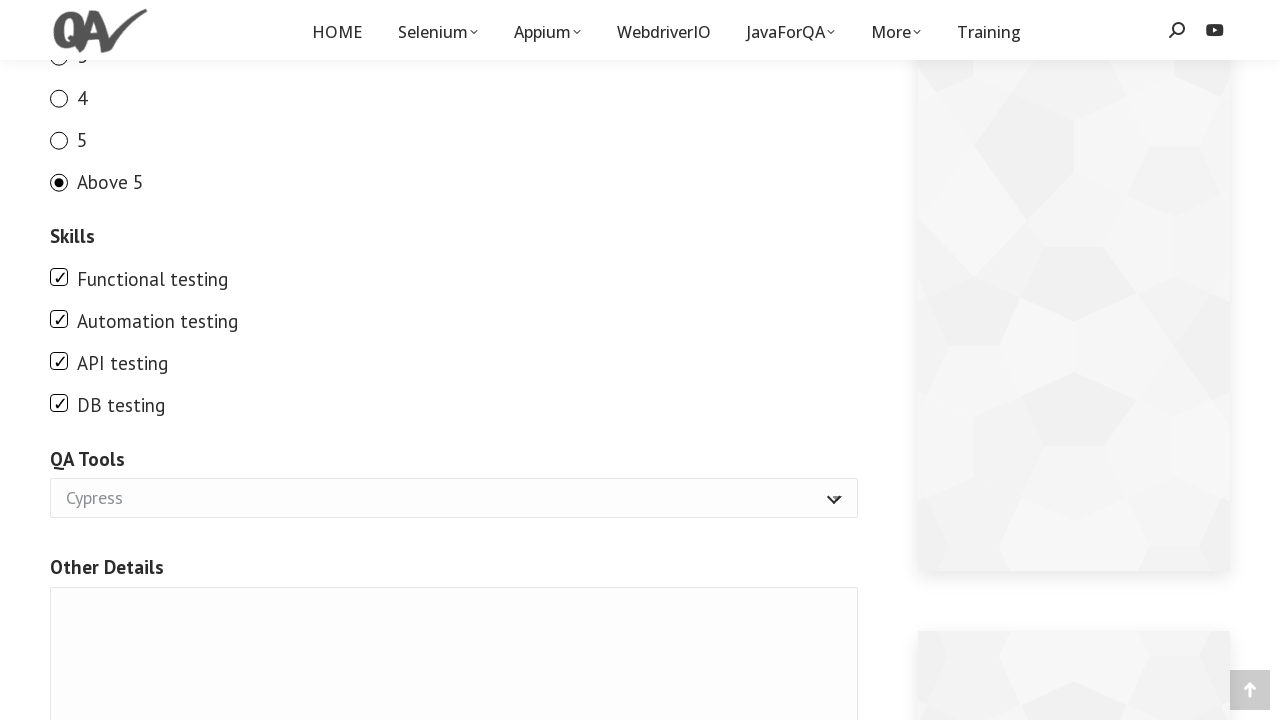

Selected 'protractor' from QA tools on #g4072-qatools
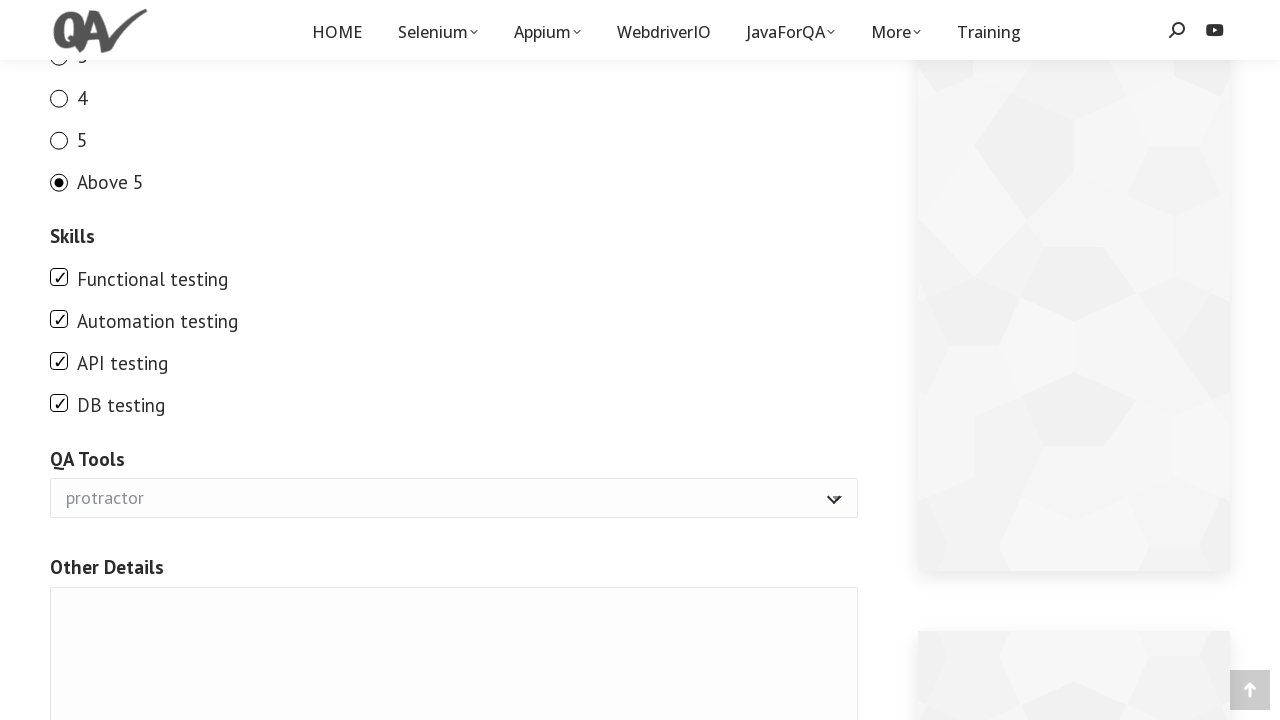

Filled other details textarea with 'hello,My Name is Aparna.' on #contact-form-comment-g4072-otherdetails
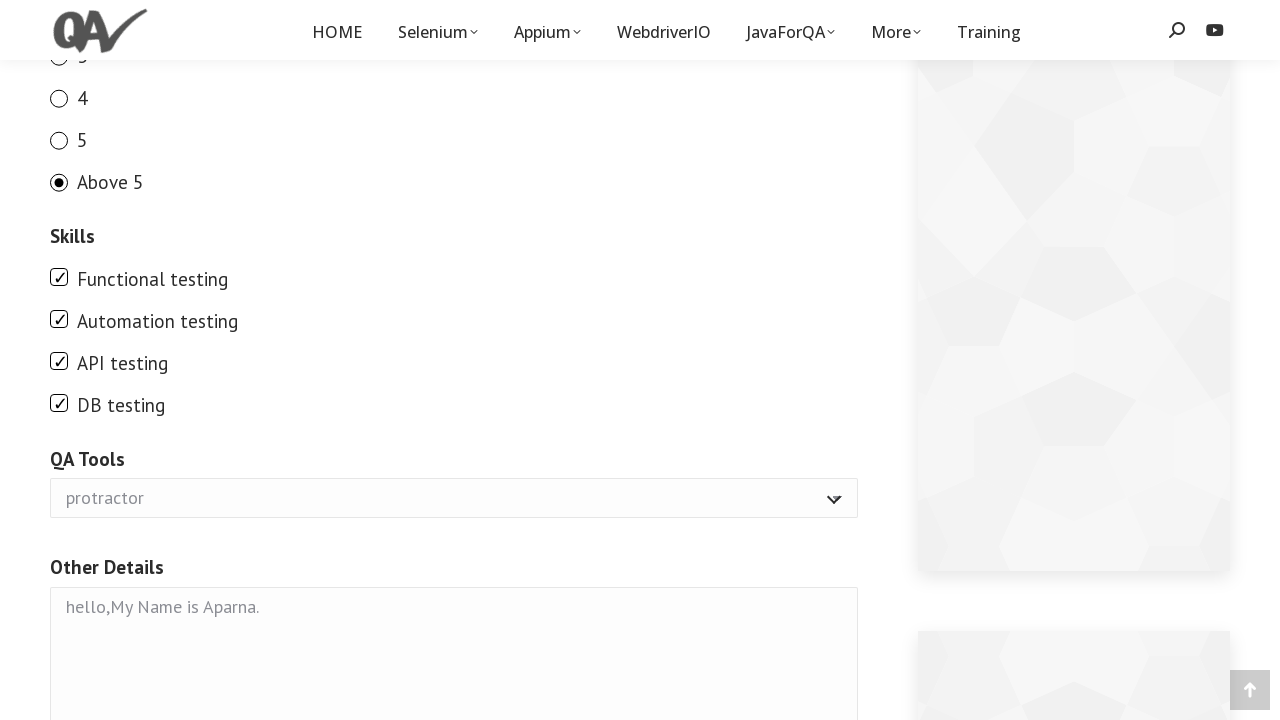

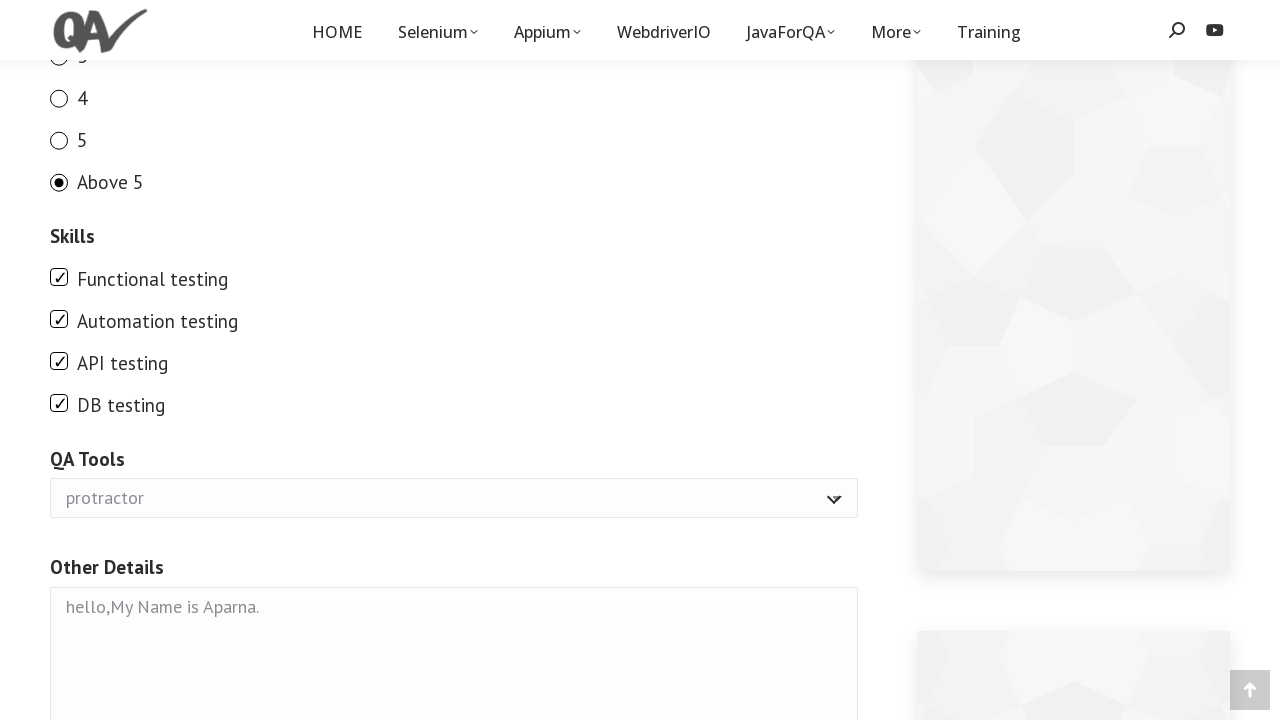